Tests drag and drop functionality by dragging an element and dropping it onto a target drop zone

Starting URL: https://selenium08.blogspot.com/2020/01/drag-drop.html

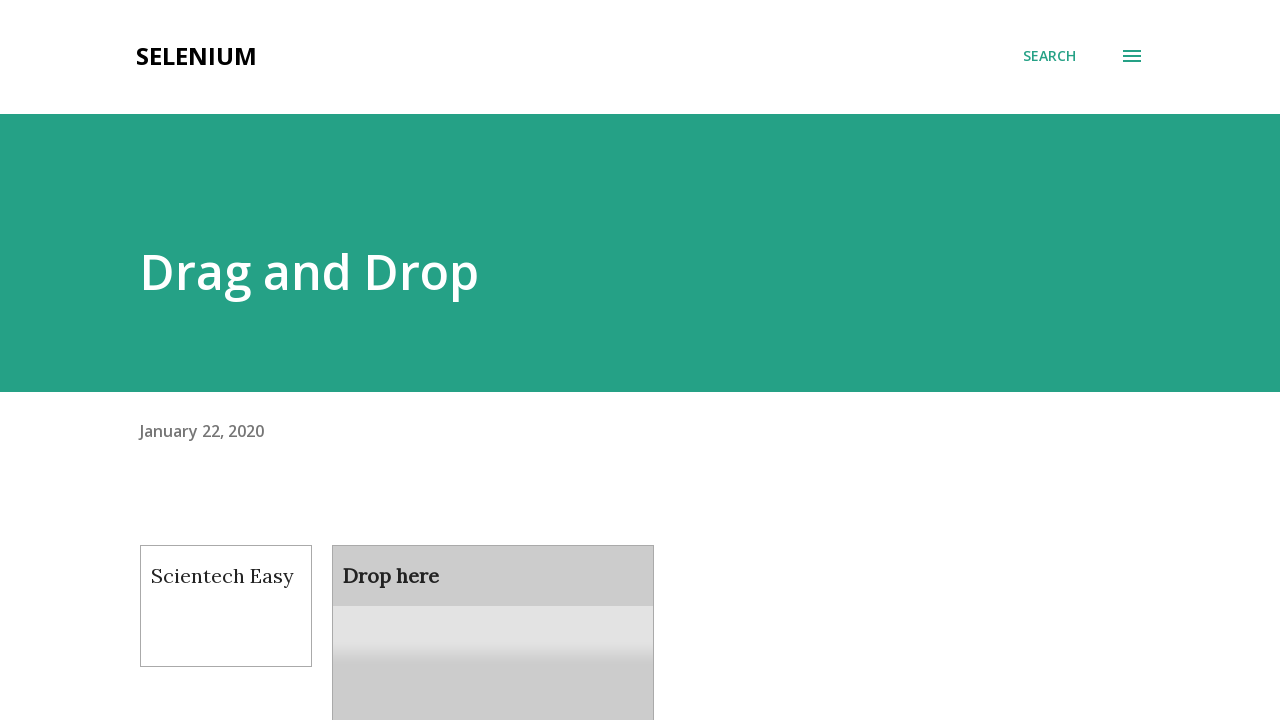

Waited for draggable element to be present
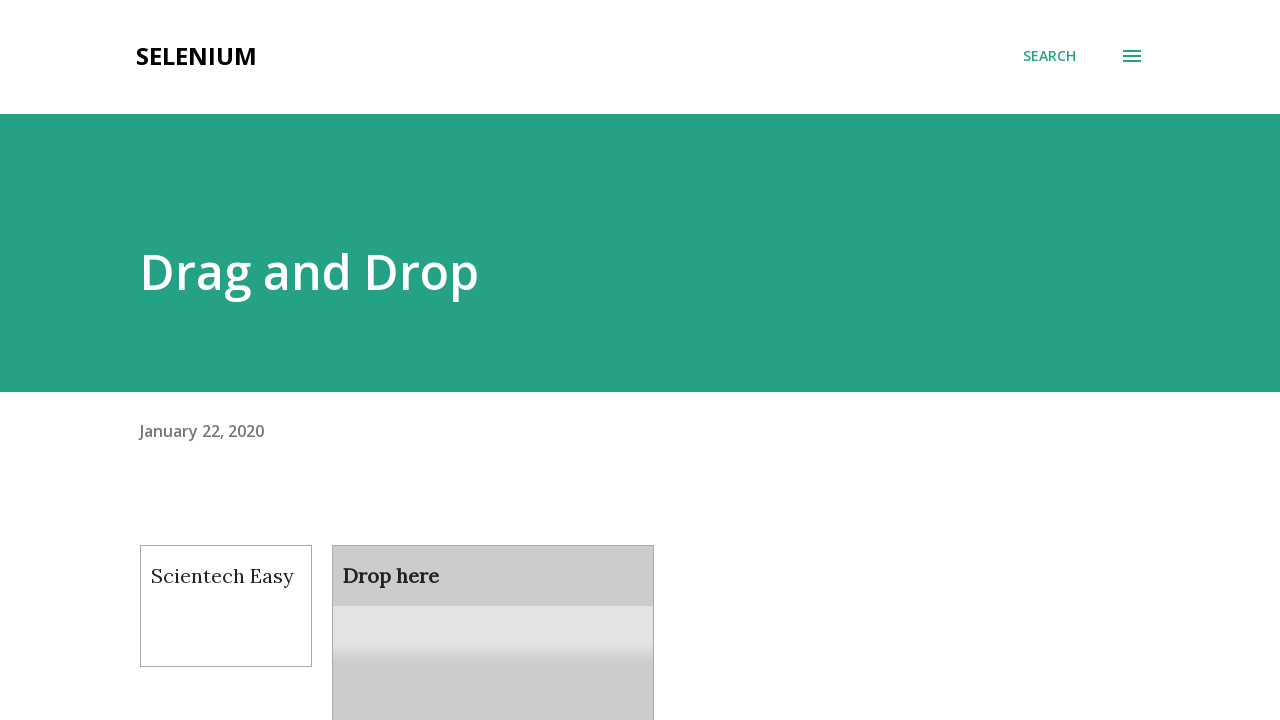

Waited for droppable element to be present
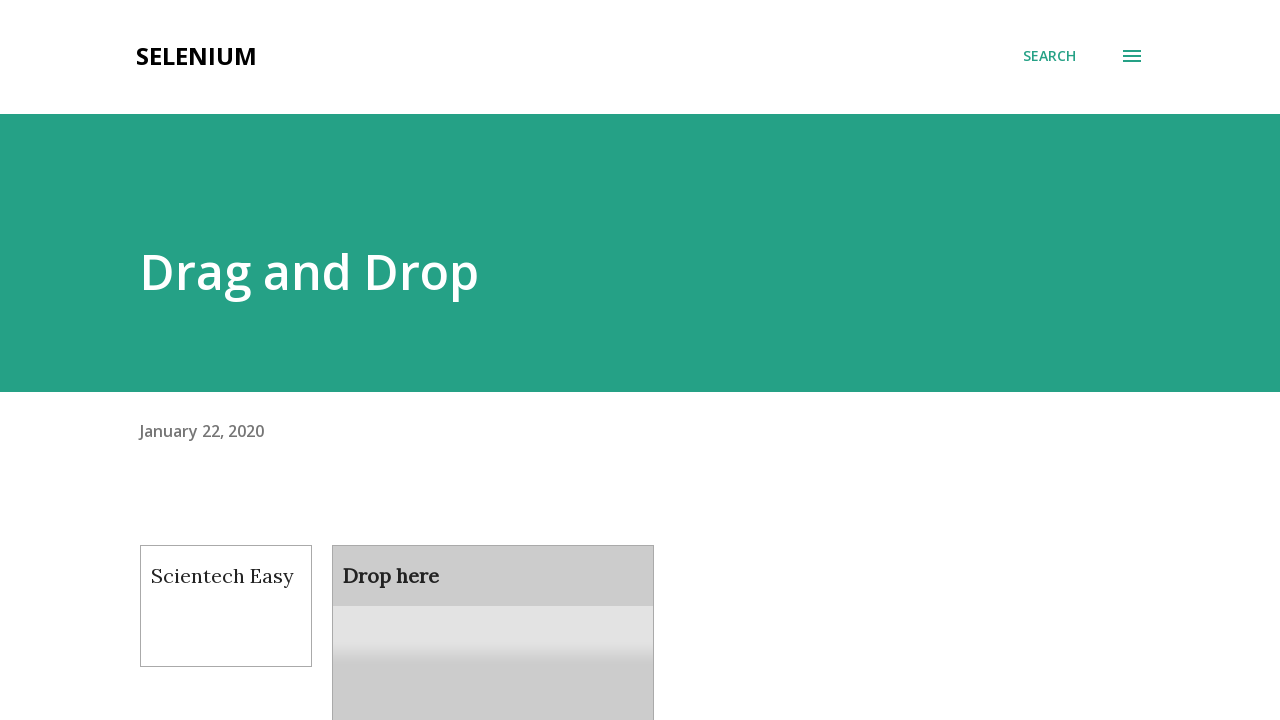

Performed drag and drop action to move draggable element onto droppable target at (493, 609)
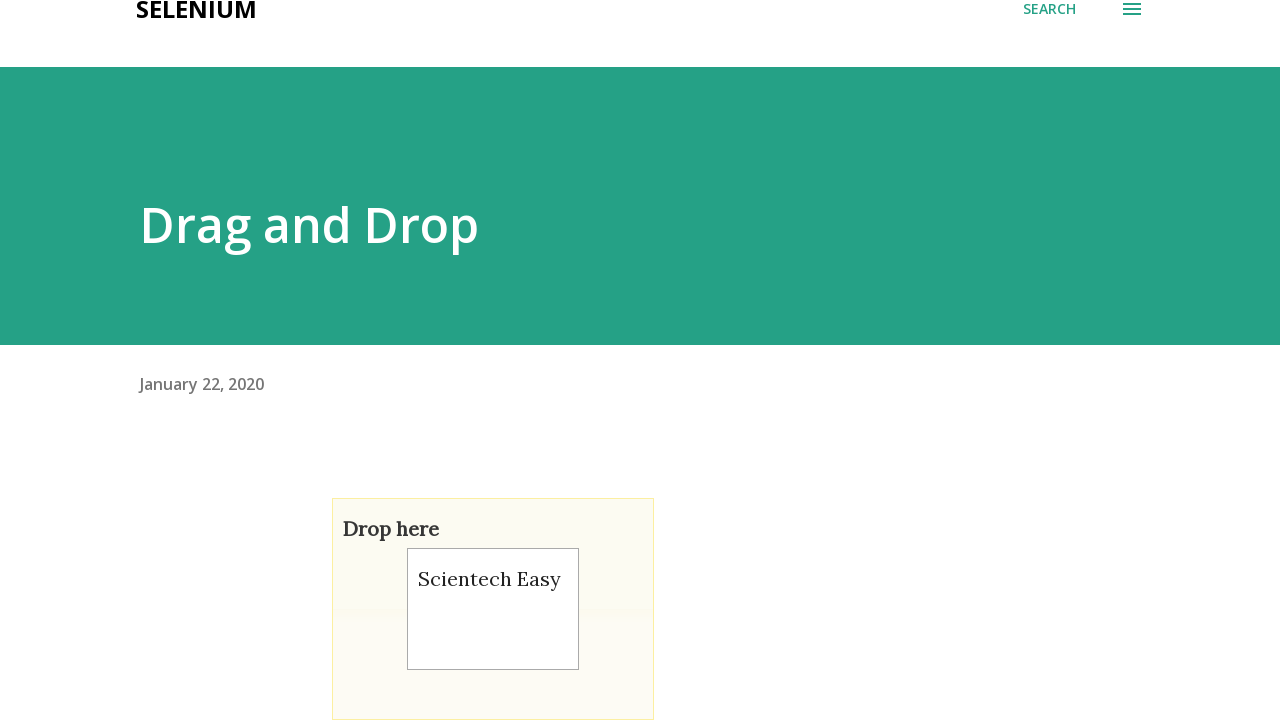

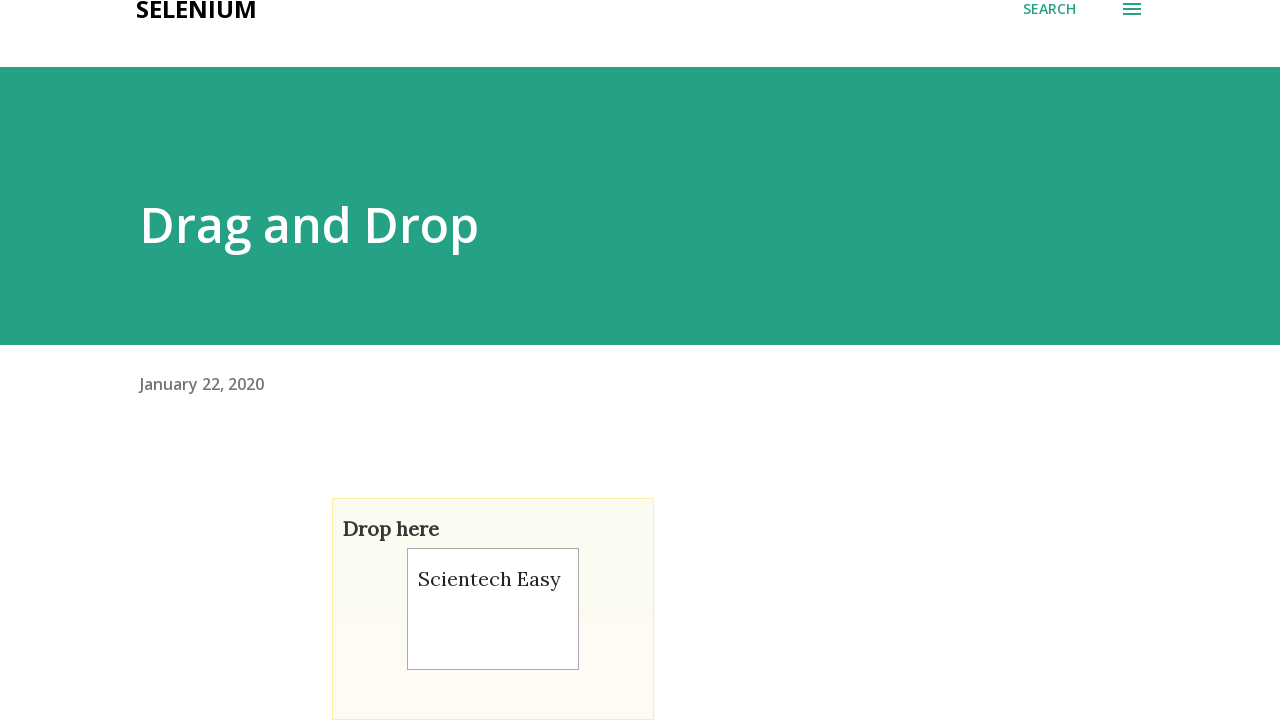